Tests clearing the complete state of all items by checking and then unchecking the "Mark all as complete" checkbox

Starting URL: https://demo.playwright.dev/todomvc

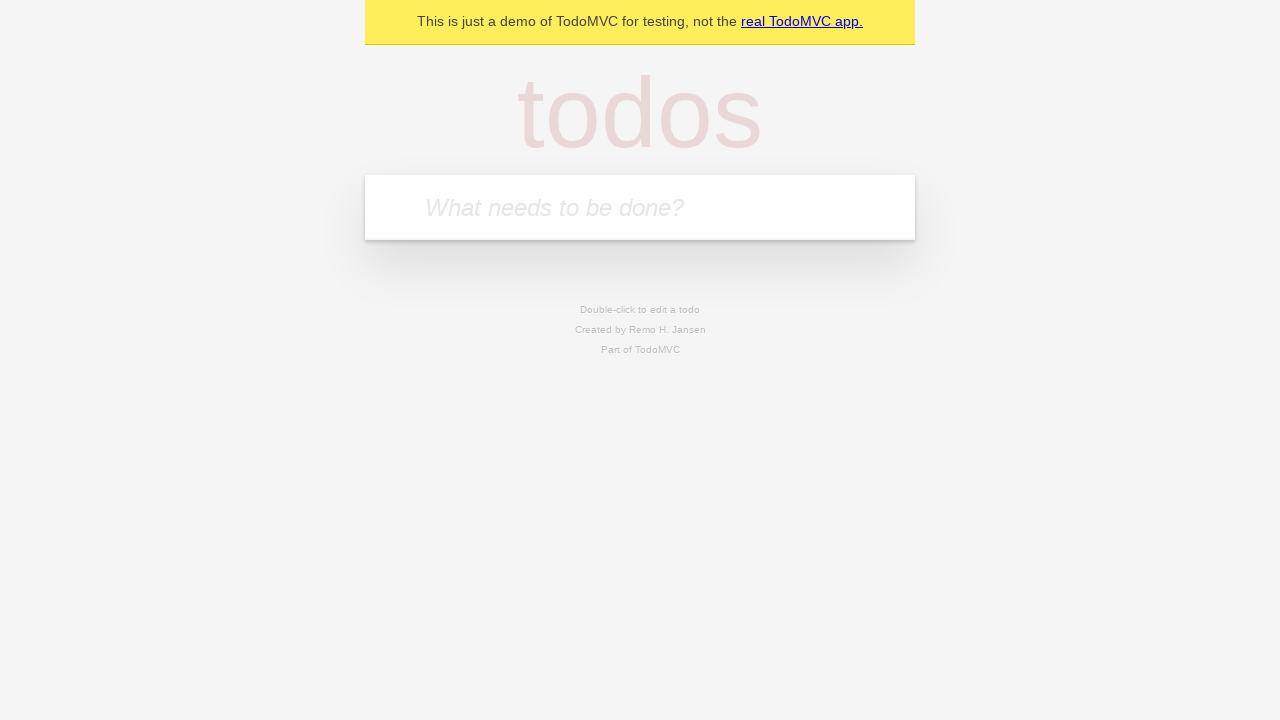

Filled todo input with 'buy some cheese' on internal:attr=[placeholder="What needs to be done?"i]
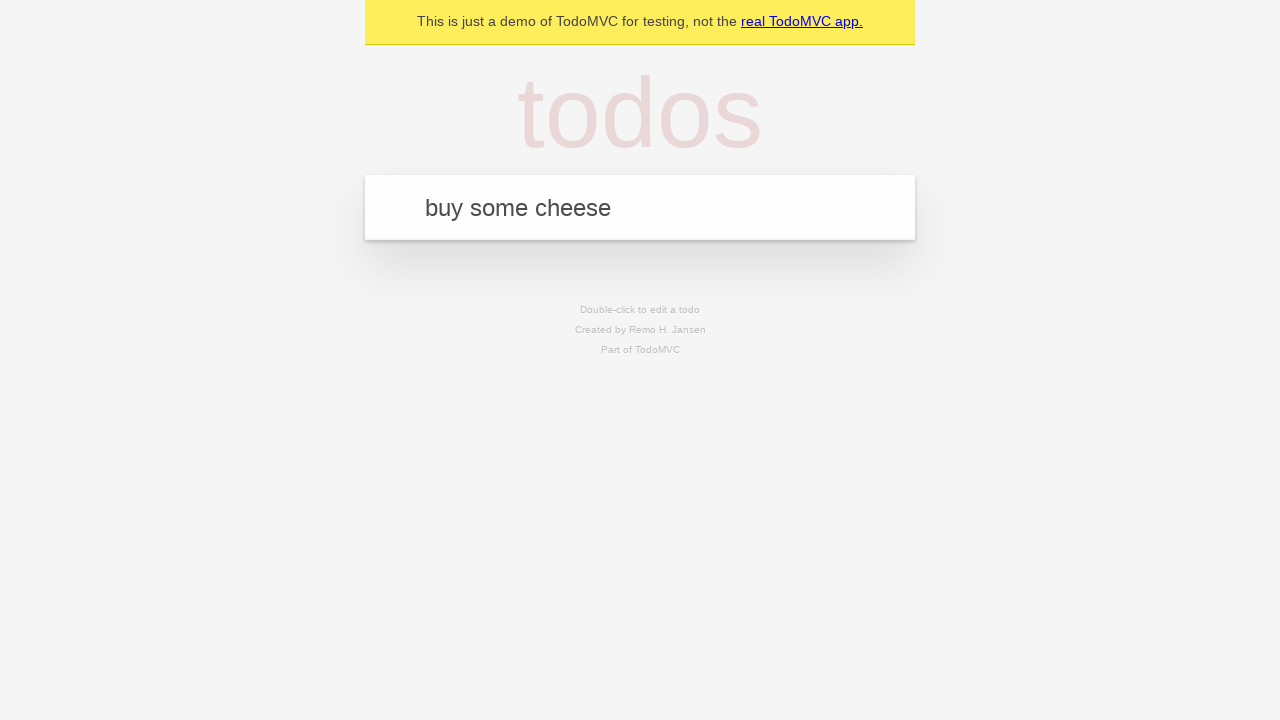

Pressed Enter to add first todo on internal:attr=[placeholder="What needs to be done?"i]
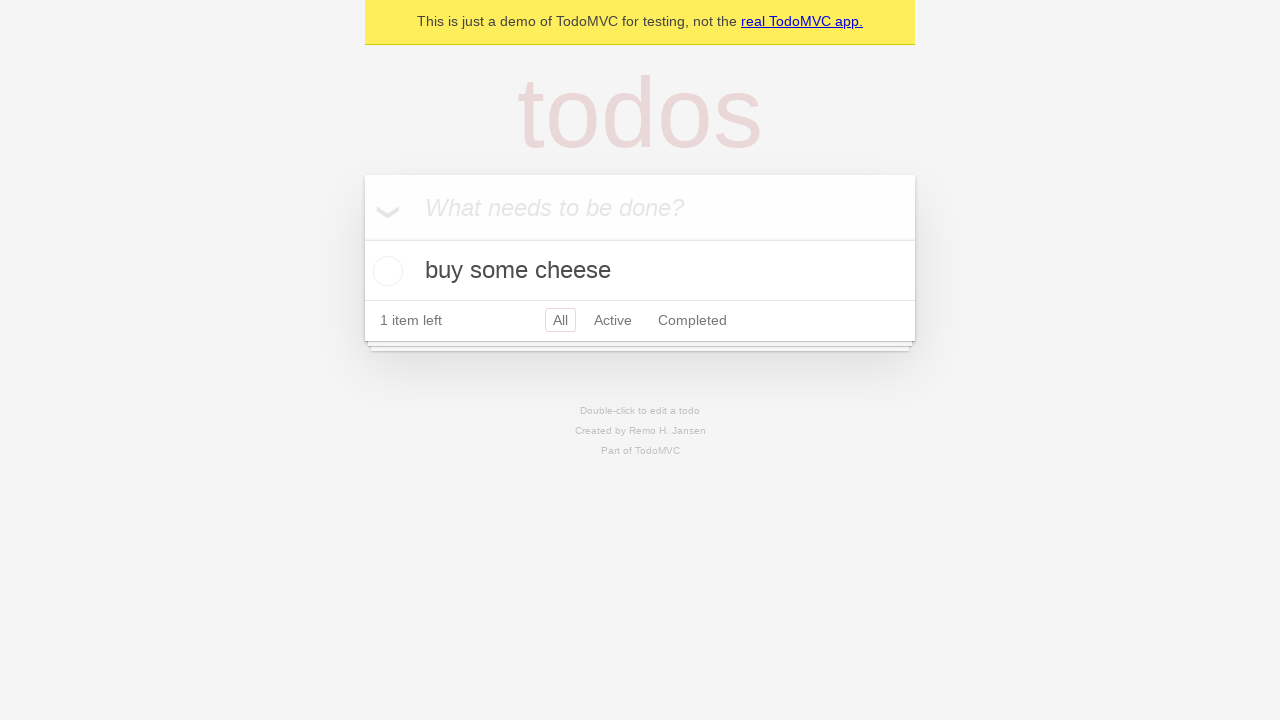

Filled todo input with 'feed the cat' on internal:attr=[placeholder="What needs to be done?"i]
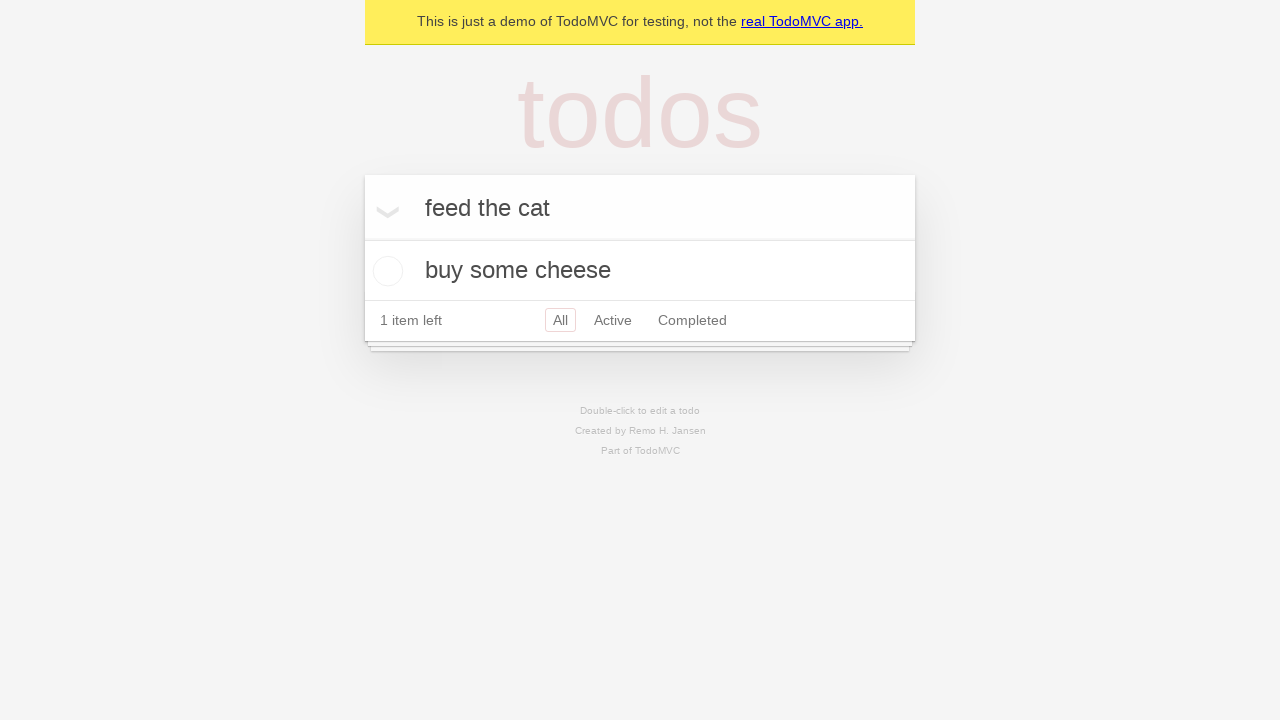

Pressed Enter to add second todo on internal:attr=[placeholder="What needs to be done?"i]
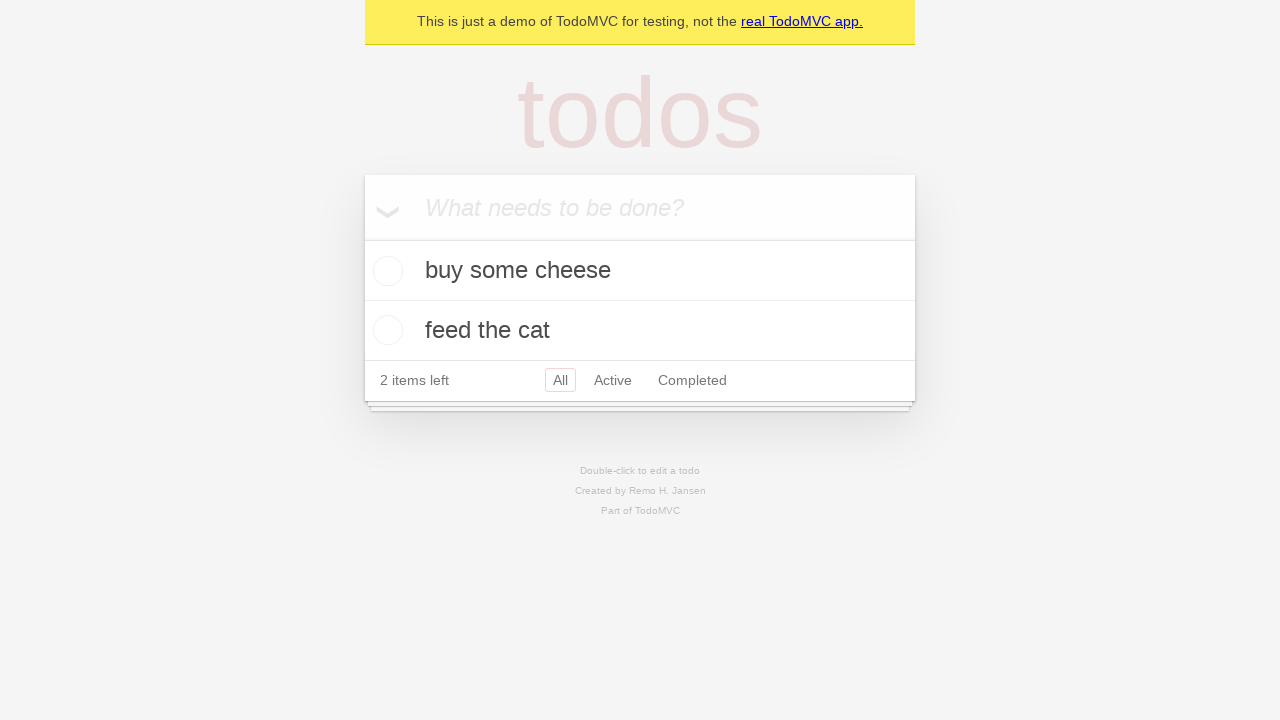

Filled todo input with 'book a doctors appointment' on internal:attr=[placeholder="What needs to be done?"i]
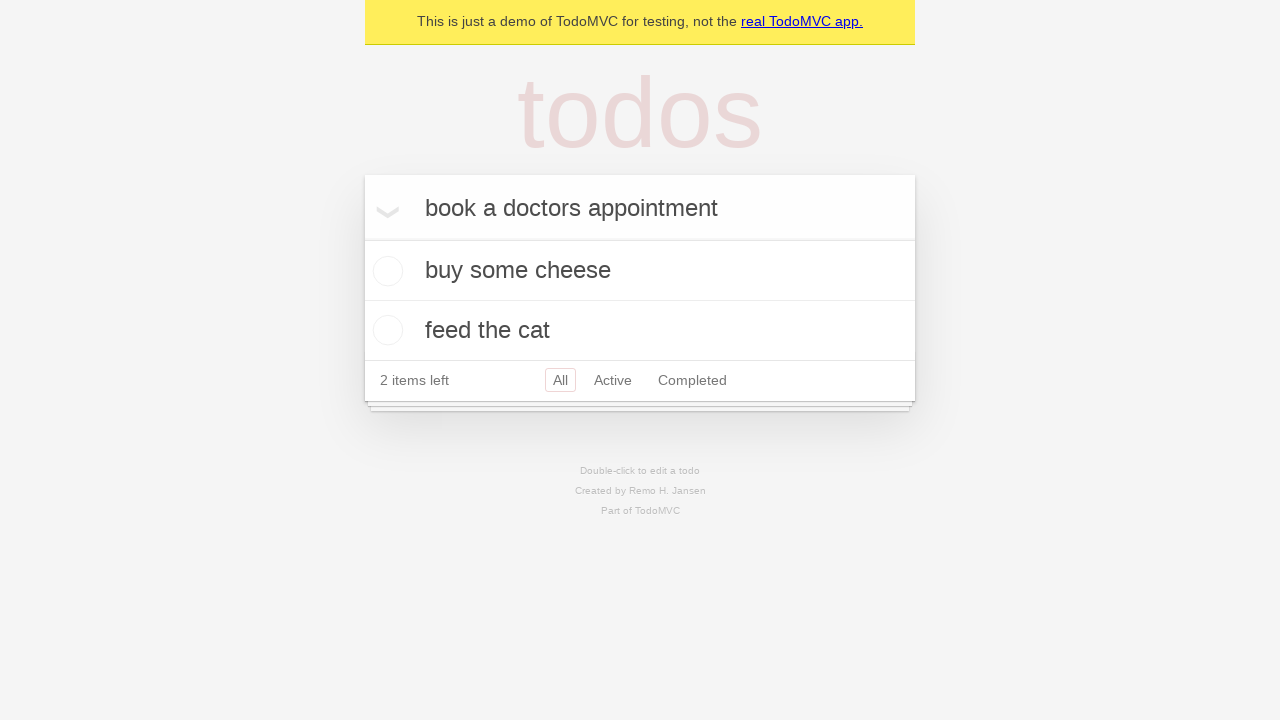

Pressed Enter to add third todo on internal:attr=[placeholder="What needs to be done?"i]
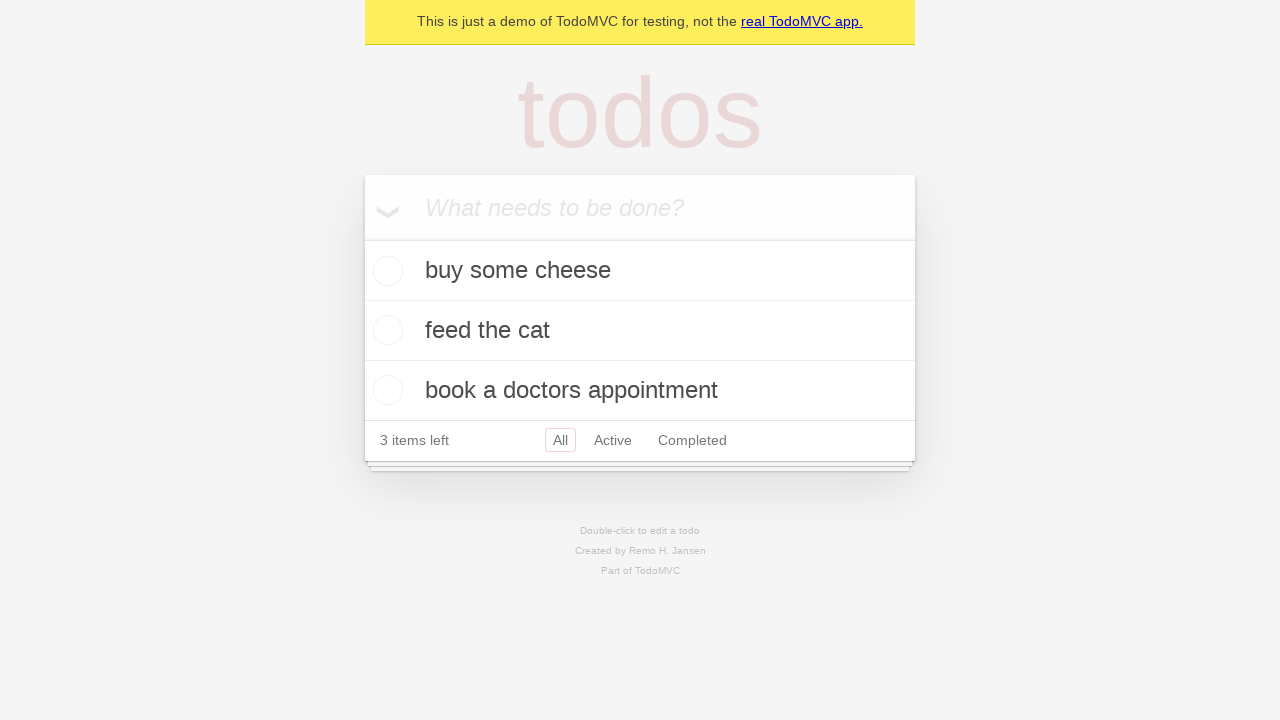

Waited for all 3 todos to be displayed with '3 items left' message
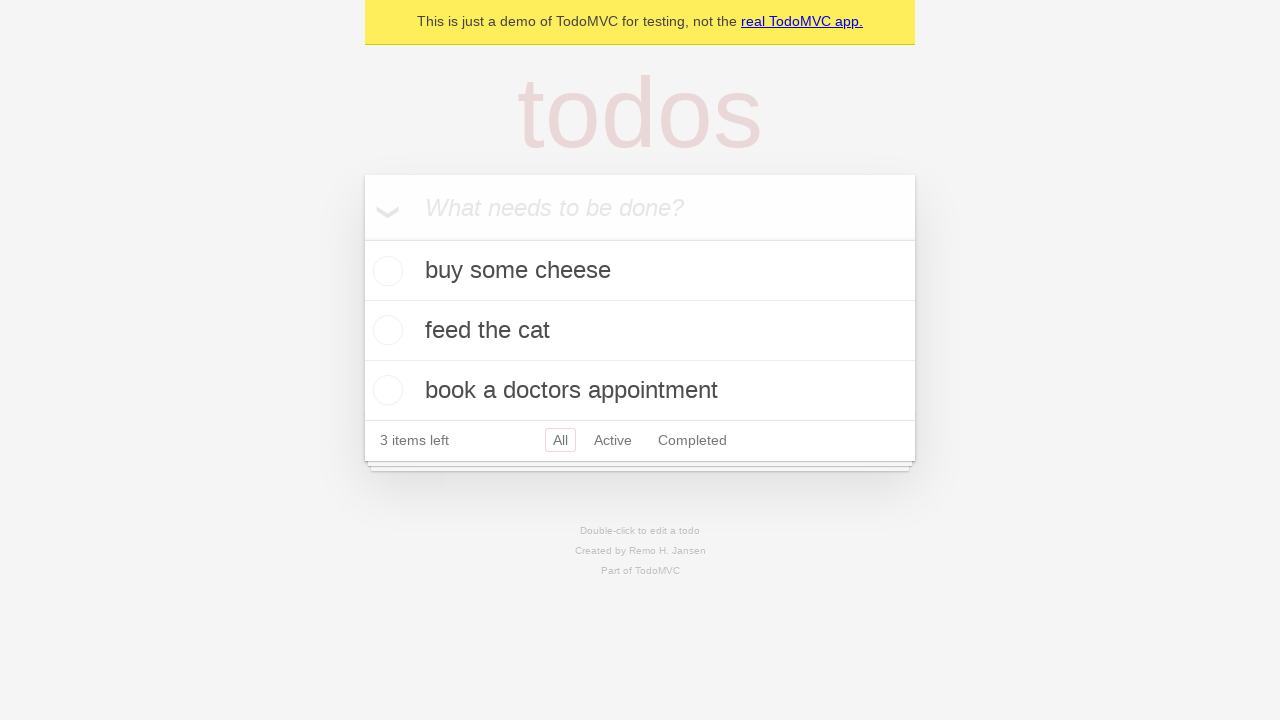

Checked 'Mark all as complete' checkbox to complete all todos at (362, 238) on internal:label="Mark all as complete"i
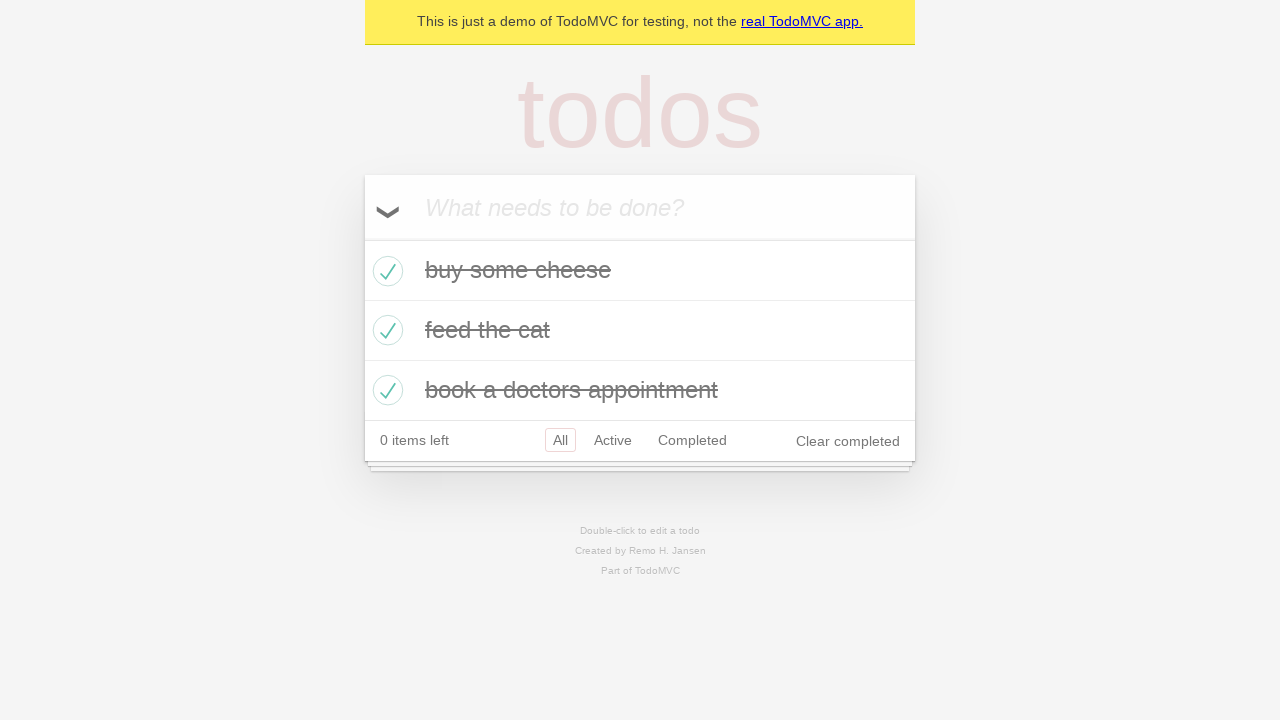

Unchecked 'Mark all as complete' checkbox to clear complete state of all todos at (362, 238) on internal:label="Mark all as complete"i
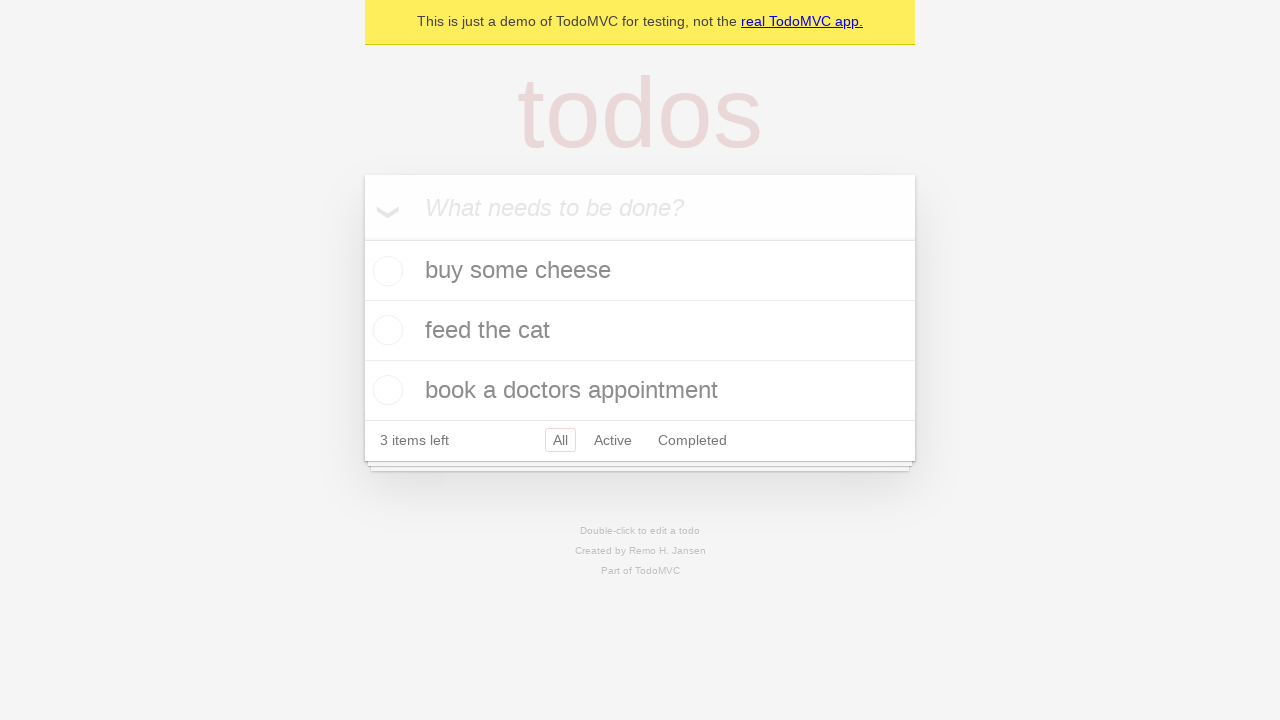

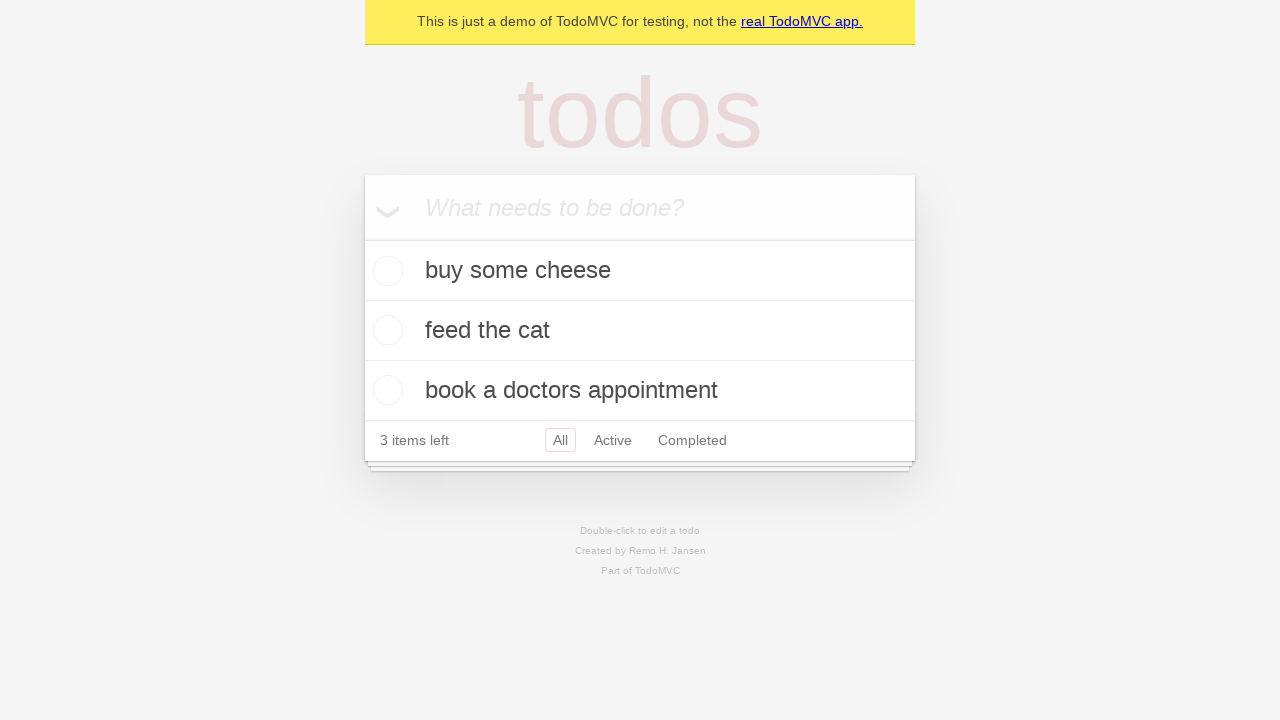